Tests Apple retail store locator by entering a location in the search field

Starting URL: https://www.apple.com/retail/

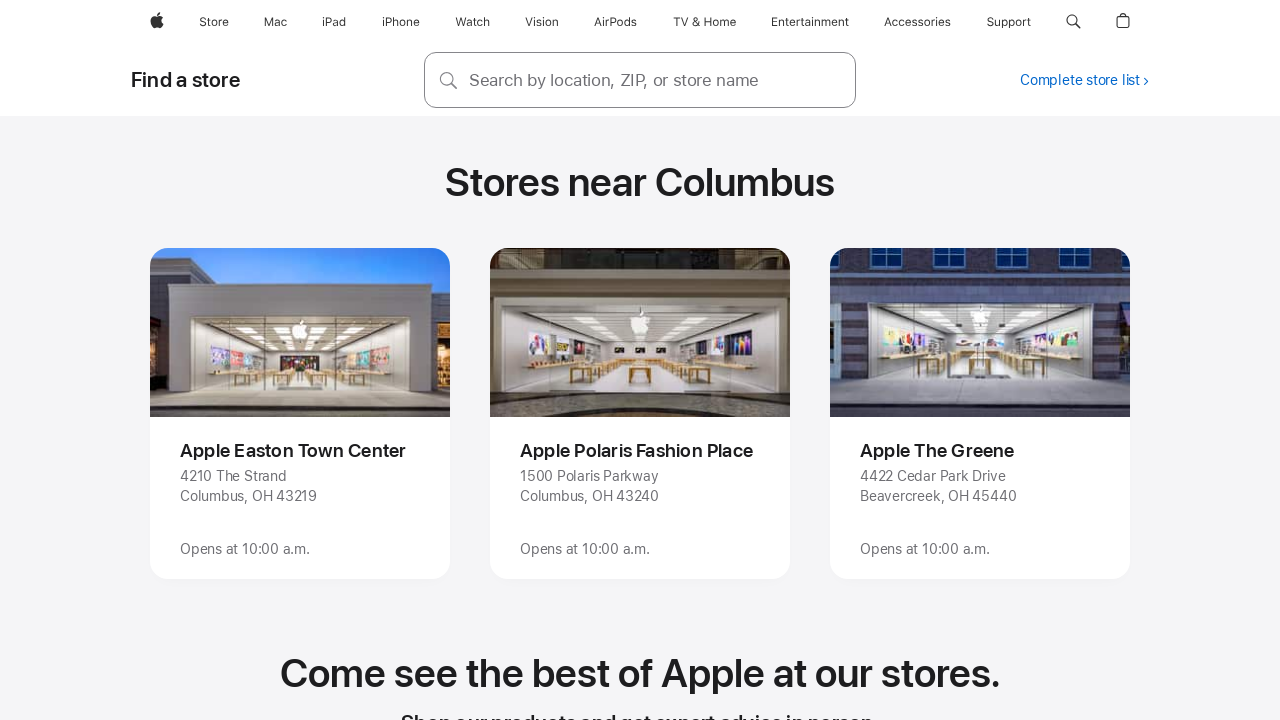

Filled store locator search field with 'warren, MI' on input[aria-label='Find a store']
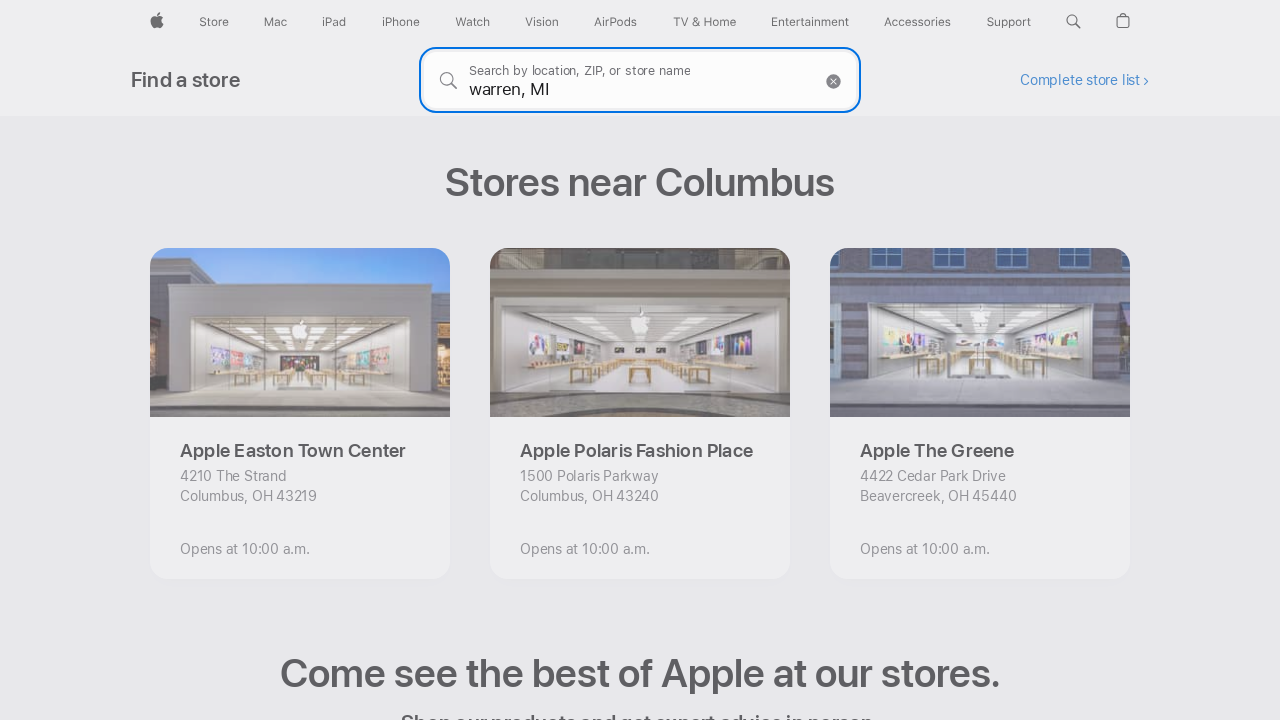

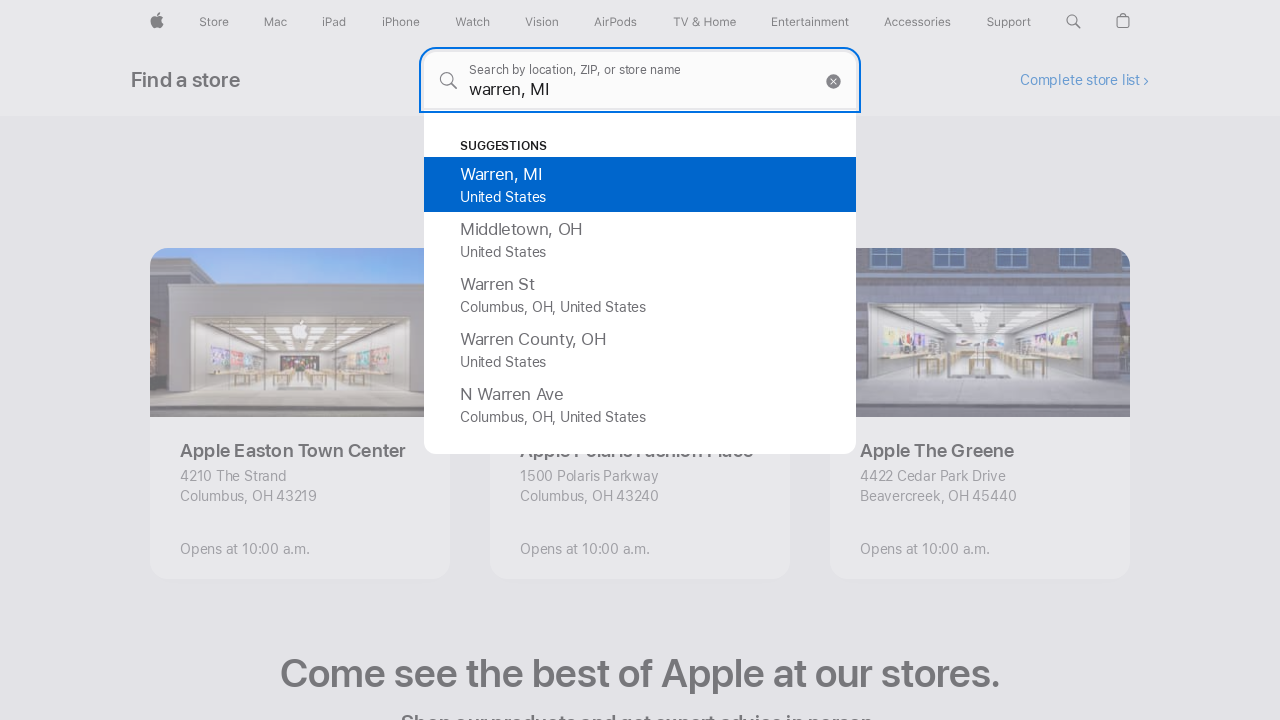